Searches for stainless work tables on the Webstaurant Store website and verifies that search results contain table products

Starting URL: https://www.webstaurantstore.com/

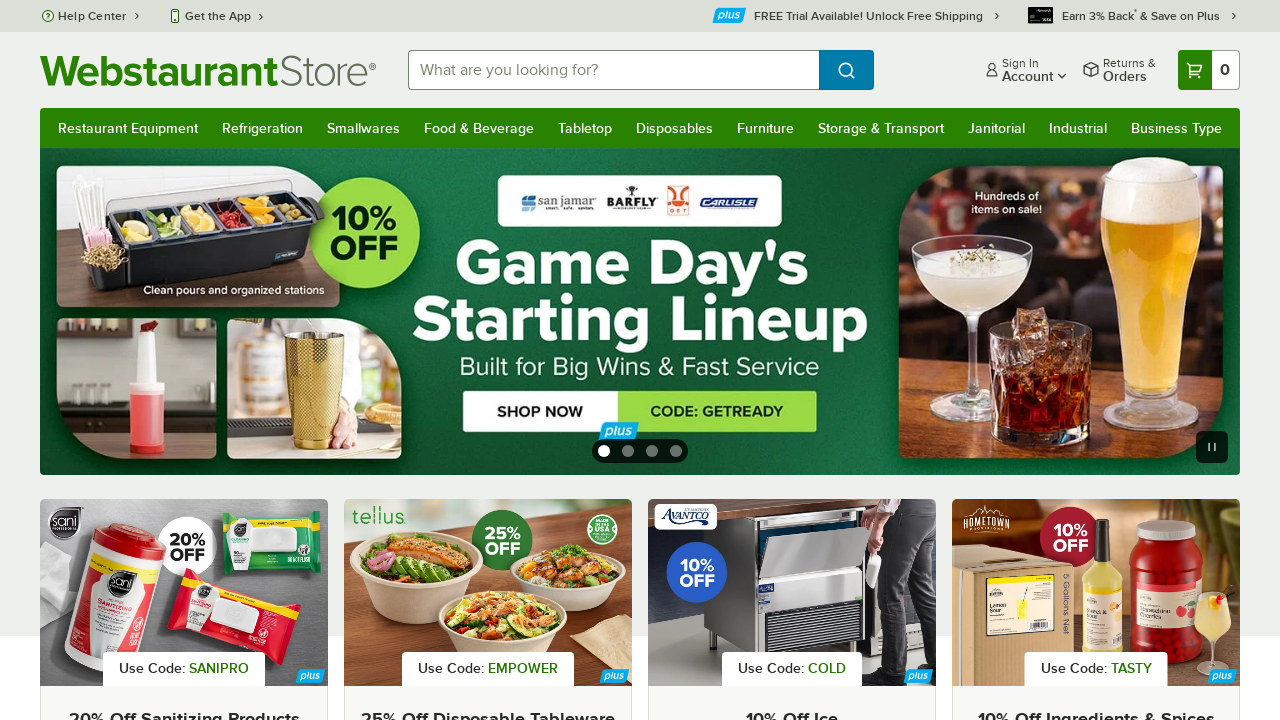

Filled search box with 'stainless work table' on #searchval
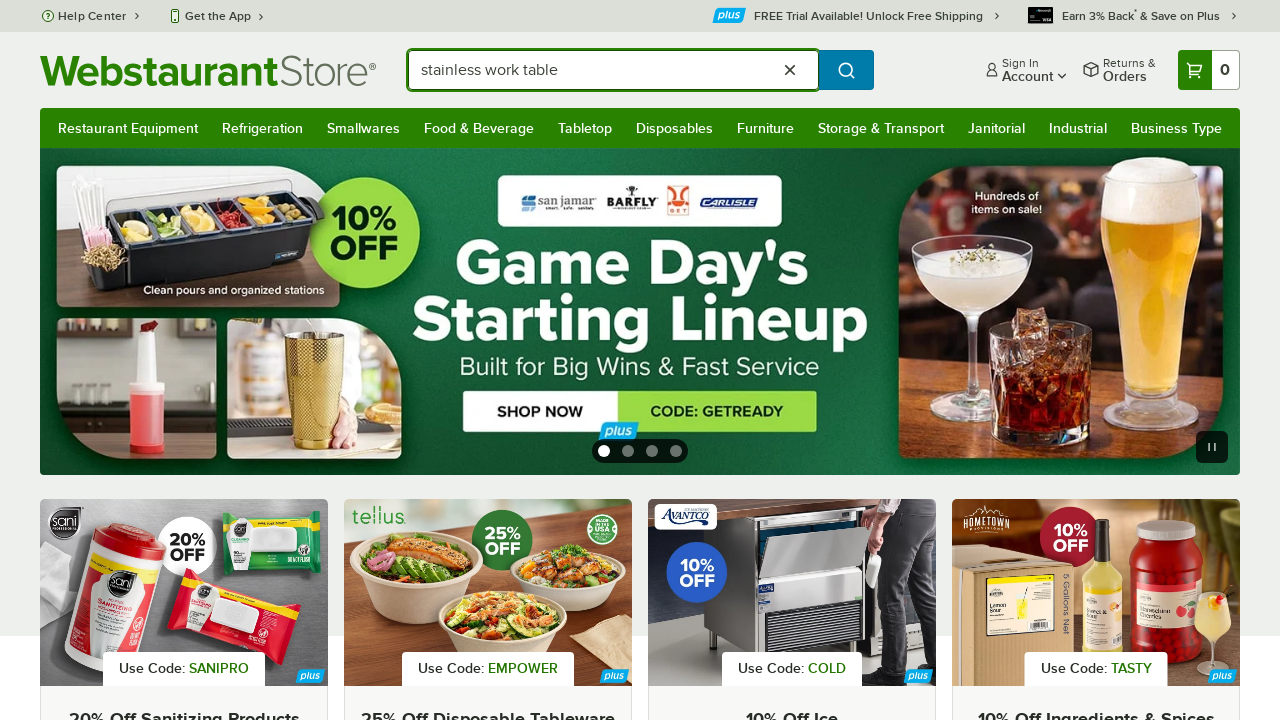

Pressed Enter to submit search on #searchval
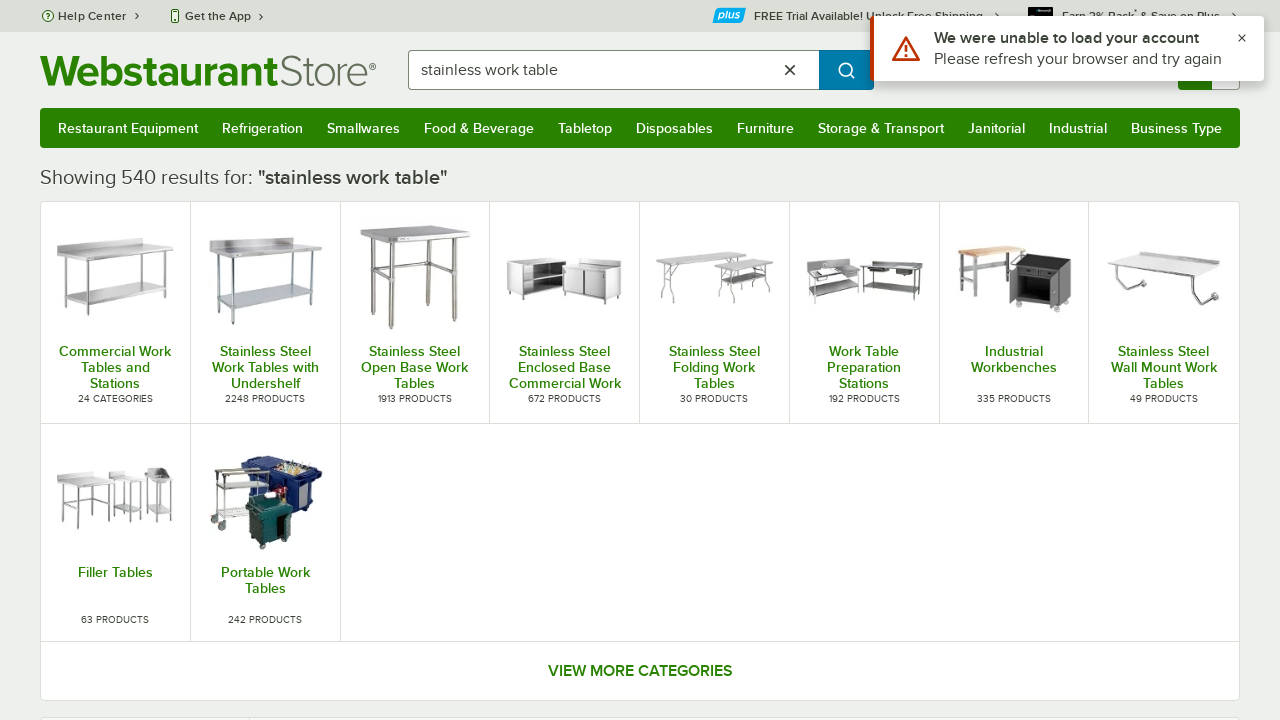

Search results loaded and table products are visible
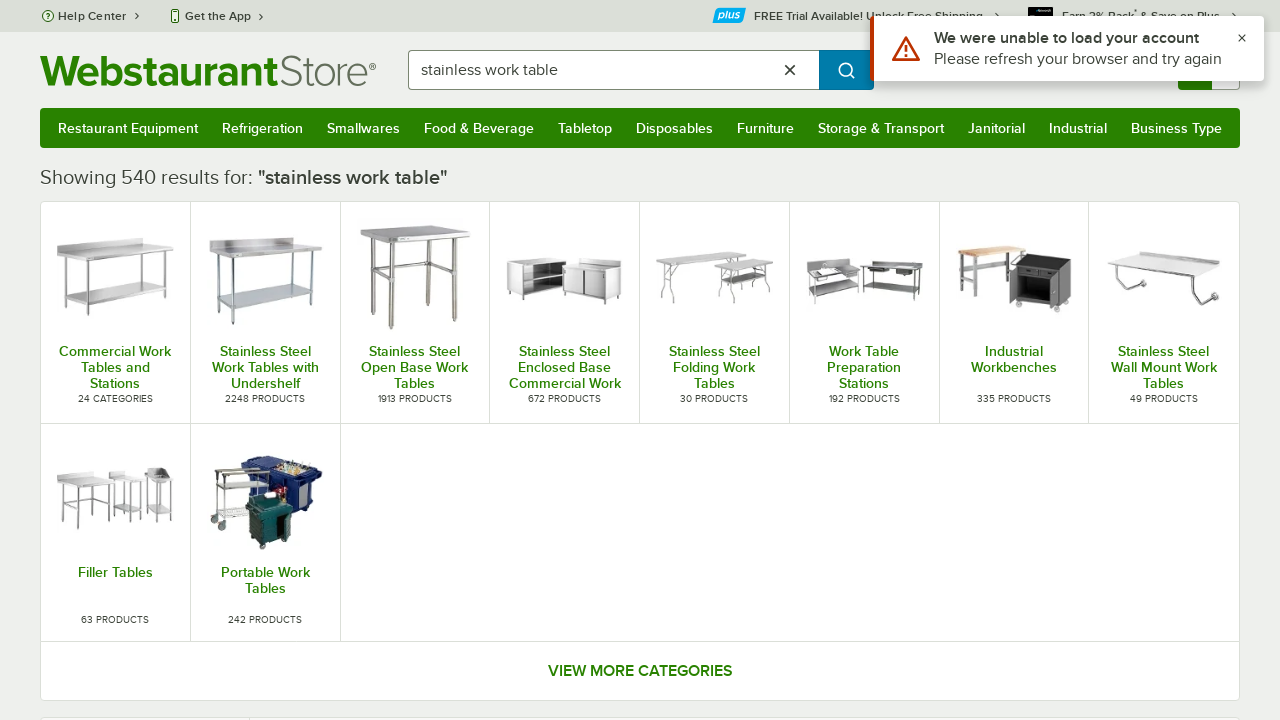

Retrieved all table product results from search page
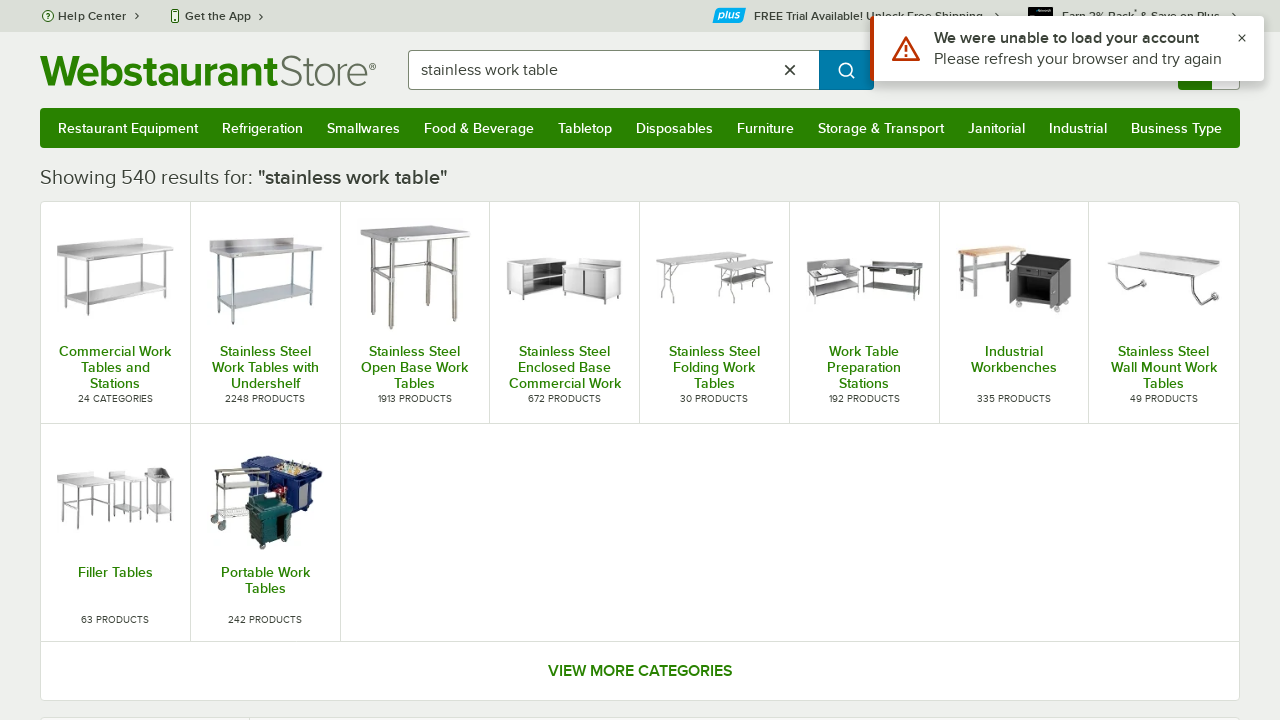

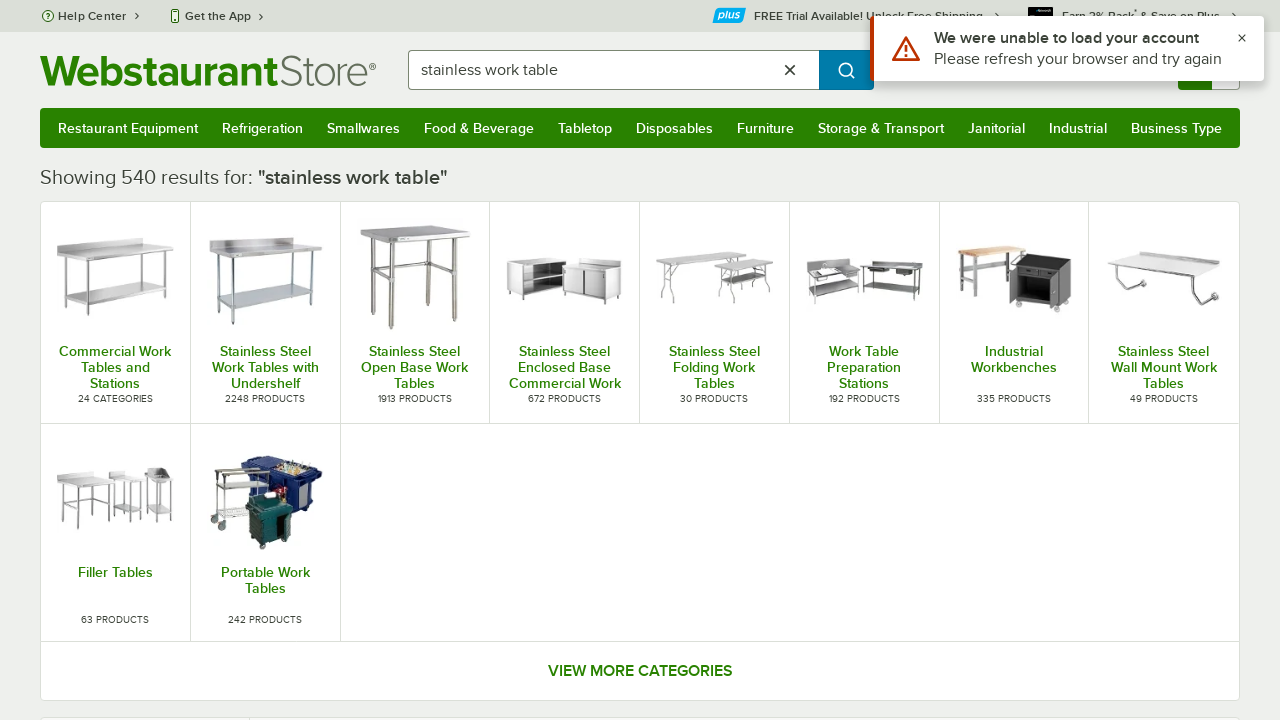